Tests the registration form by filling in the first name field on a demo automation testing site

Starting URL: https://demo.automationtesting.in/Register.html

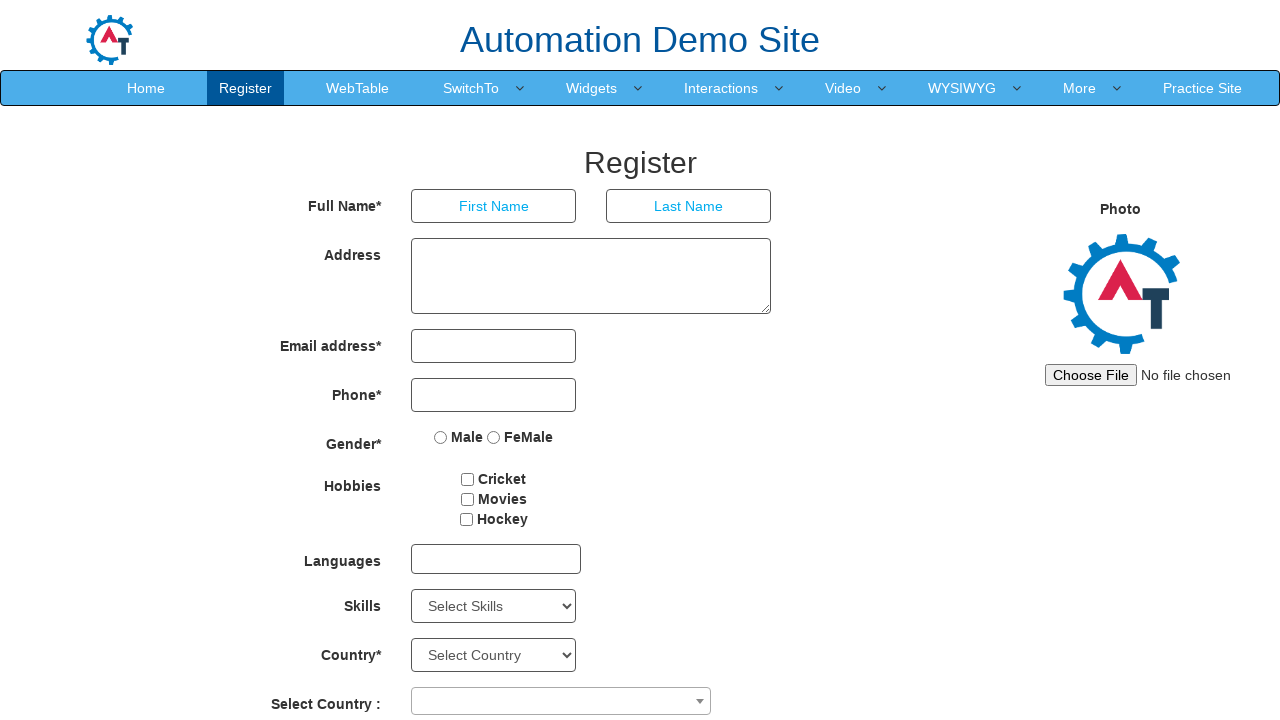

Filled first name field with 'manish' on registration form on input[ng-model='FirstName']
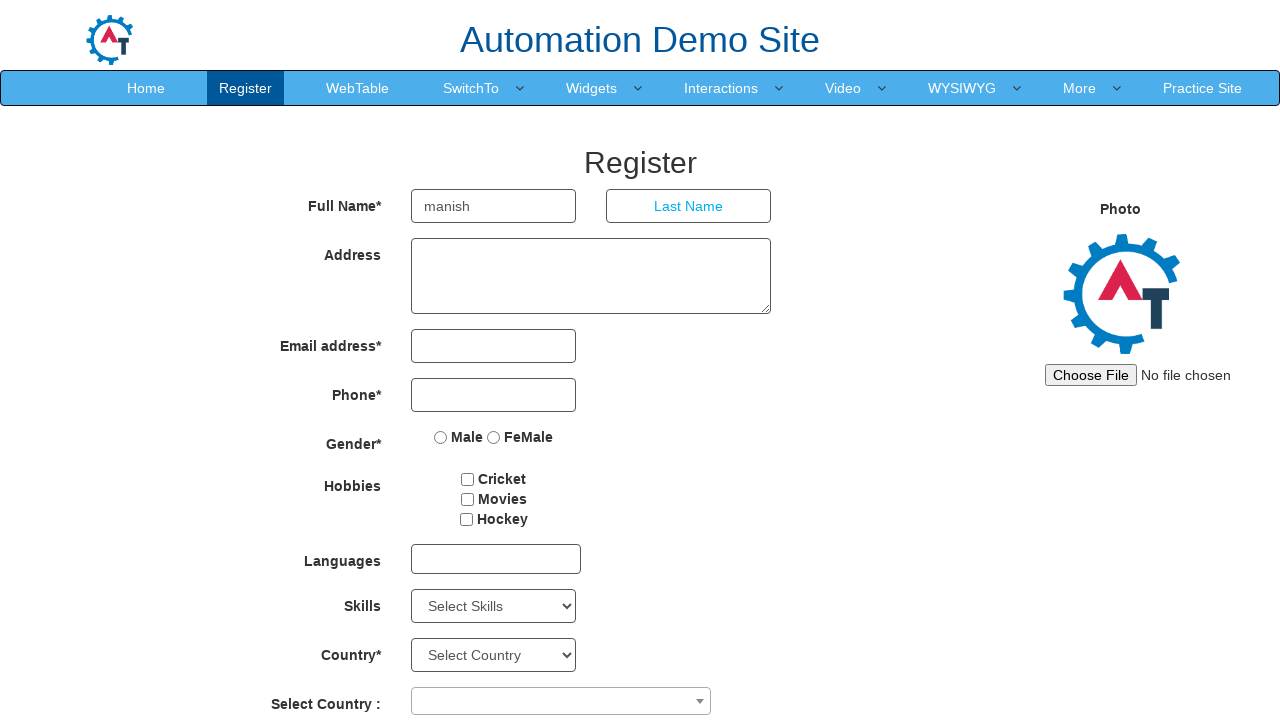

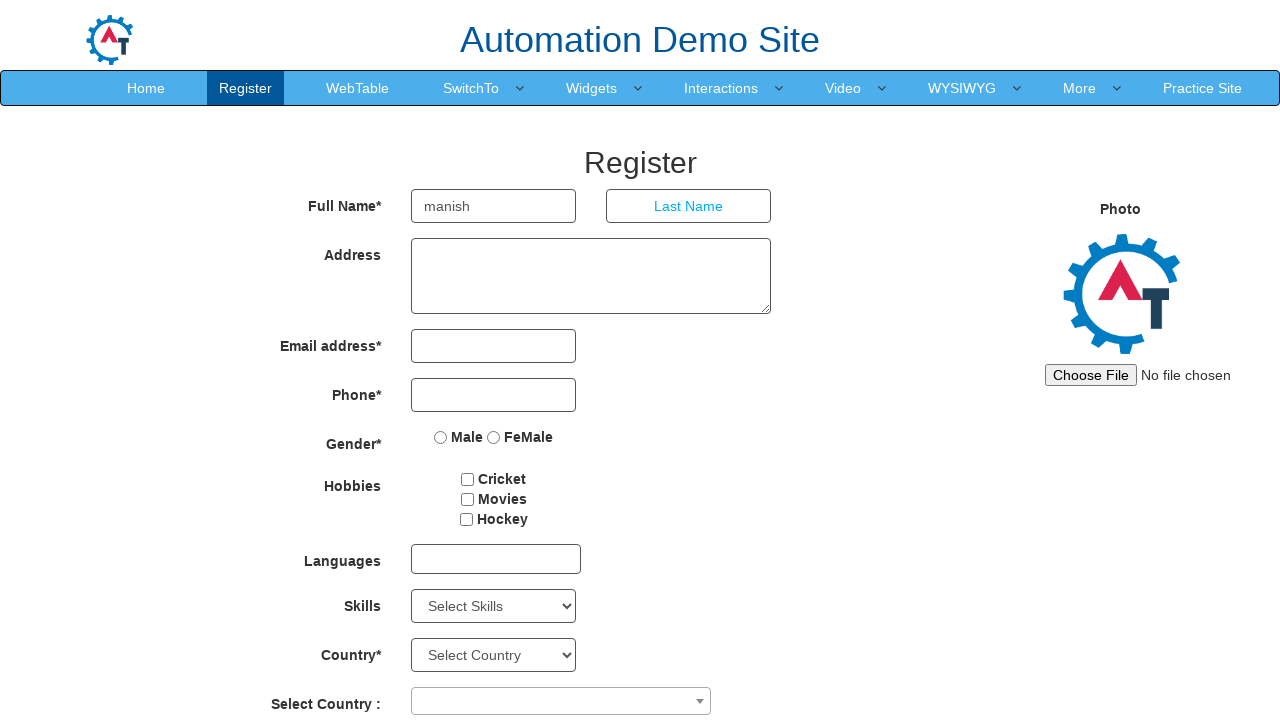